Tests iframe interaction by navigating to an iframe demo page, clearing the text in a TinyMCE editor iframe, typing new text, and clicking a link on the page.

Starting URL: https://the-internet.herokuapp.com/iframe

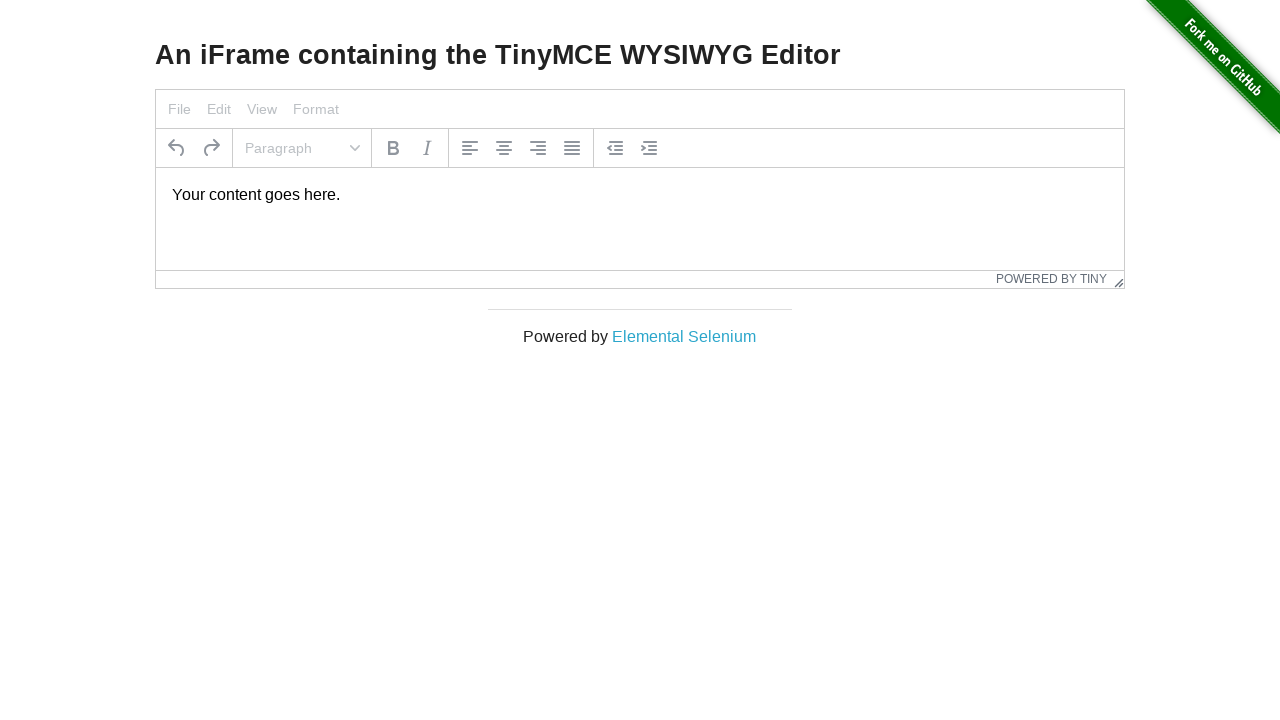

Waited for h3 element to load
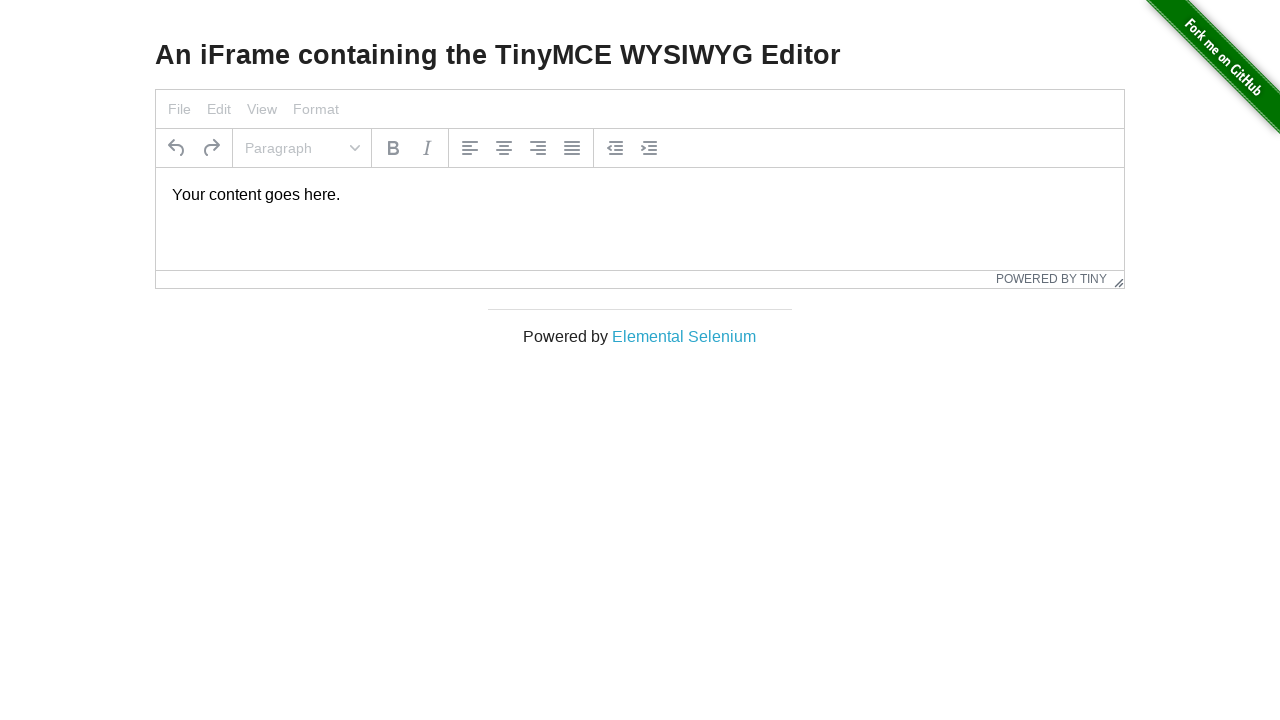

Verified 'Editor' text is present in h3 element
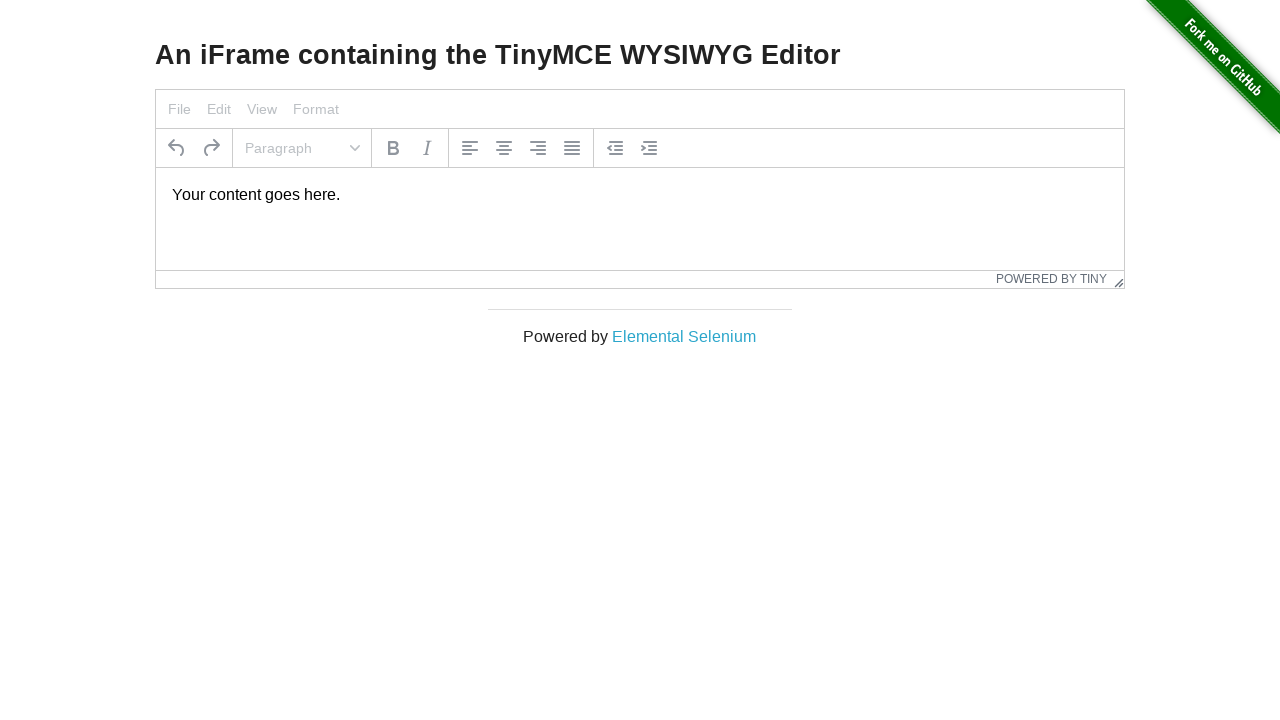

Located TinyMCE editor iframe
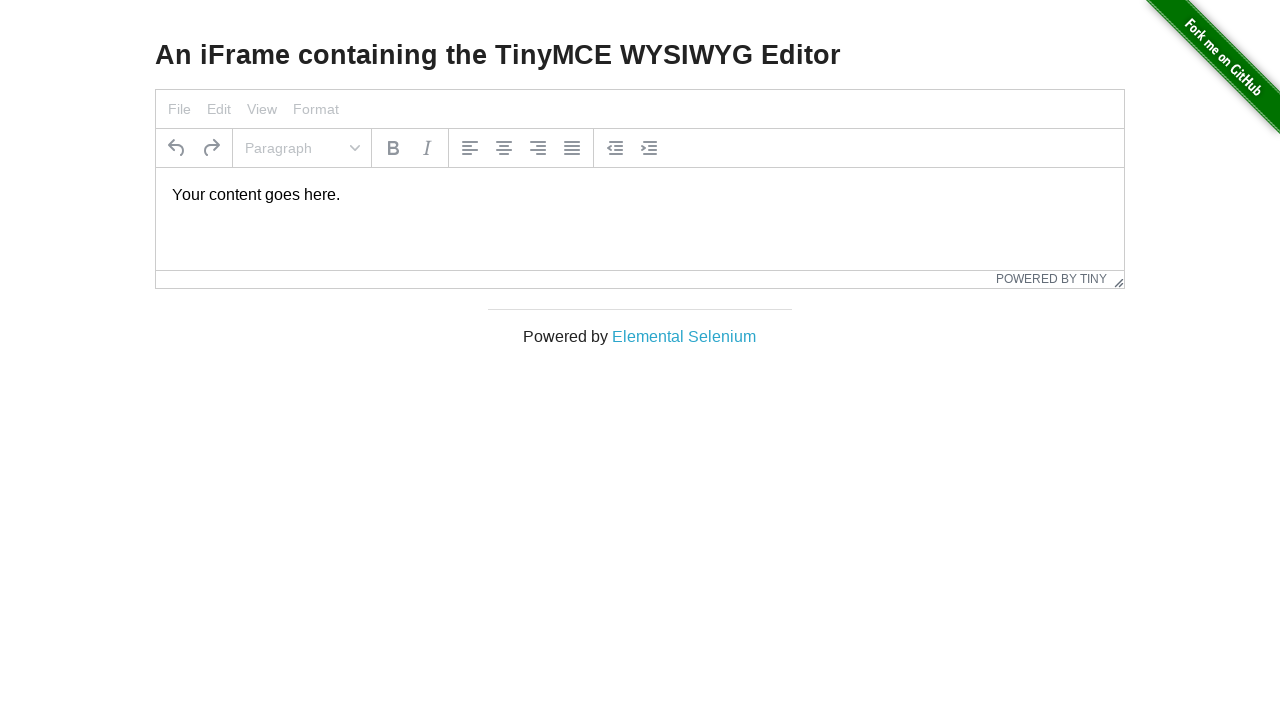

Clicked paragraph element in iframe at (640, 195) on #mce_0_ifr >> internal:control=enter-frame >> p
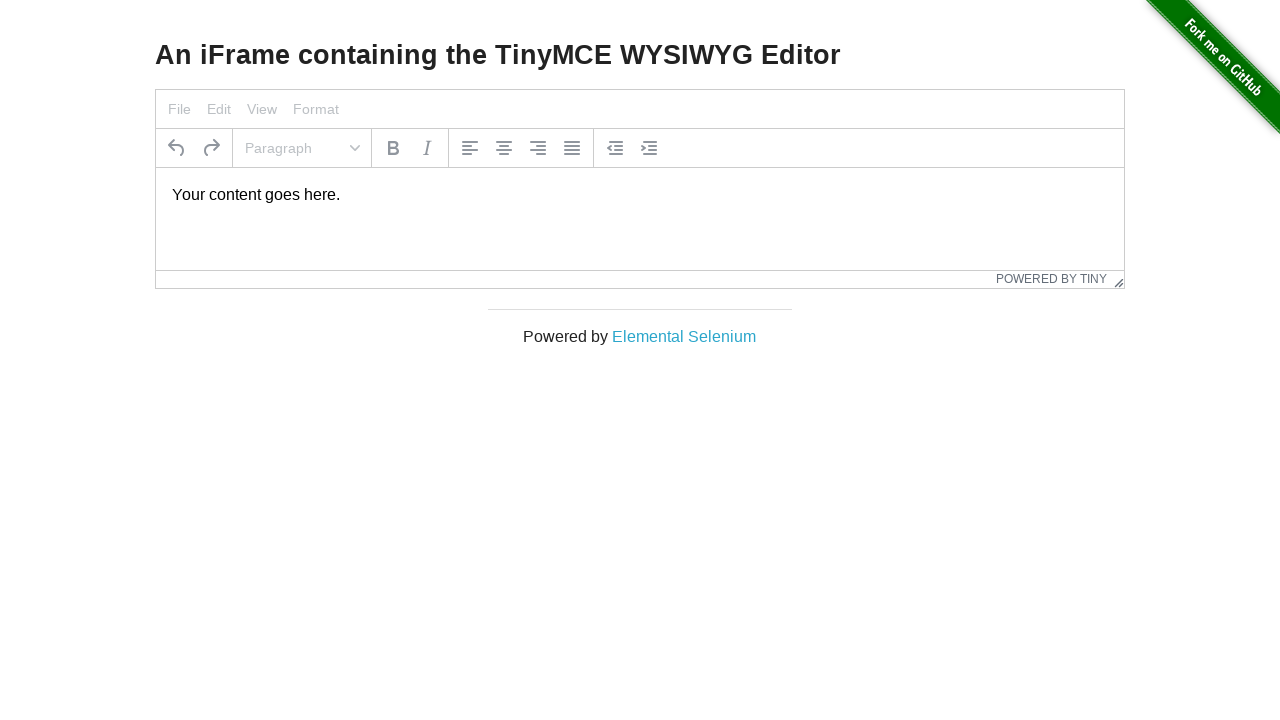

Selected all text in editor with Ctrl+A on #mce_0_ifr >> internal:control=enter-frame >> body
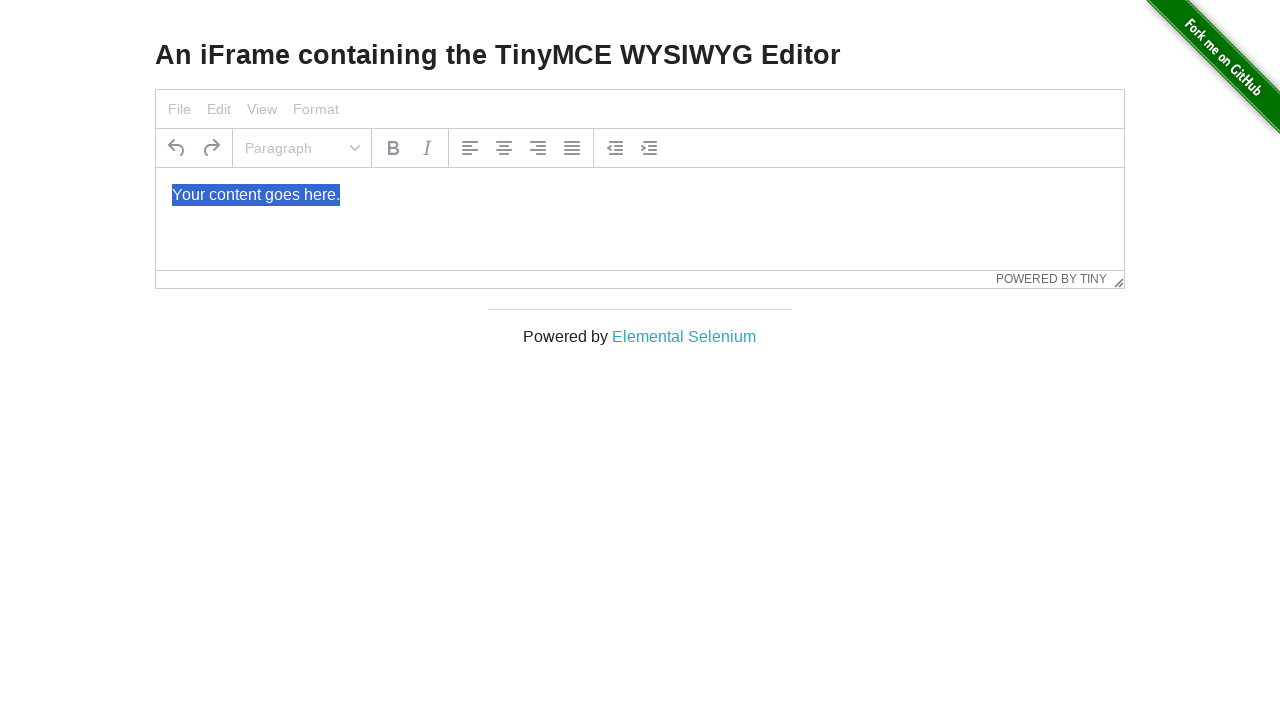

Deleted all text from editor on #mce_0_ifr >> internal:control=enter-frame >> body
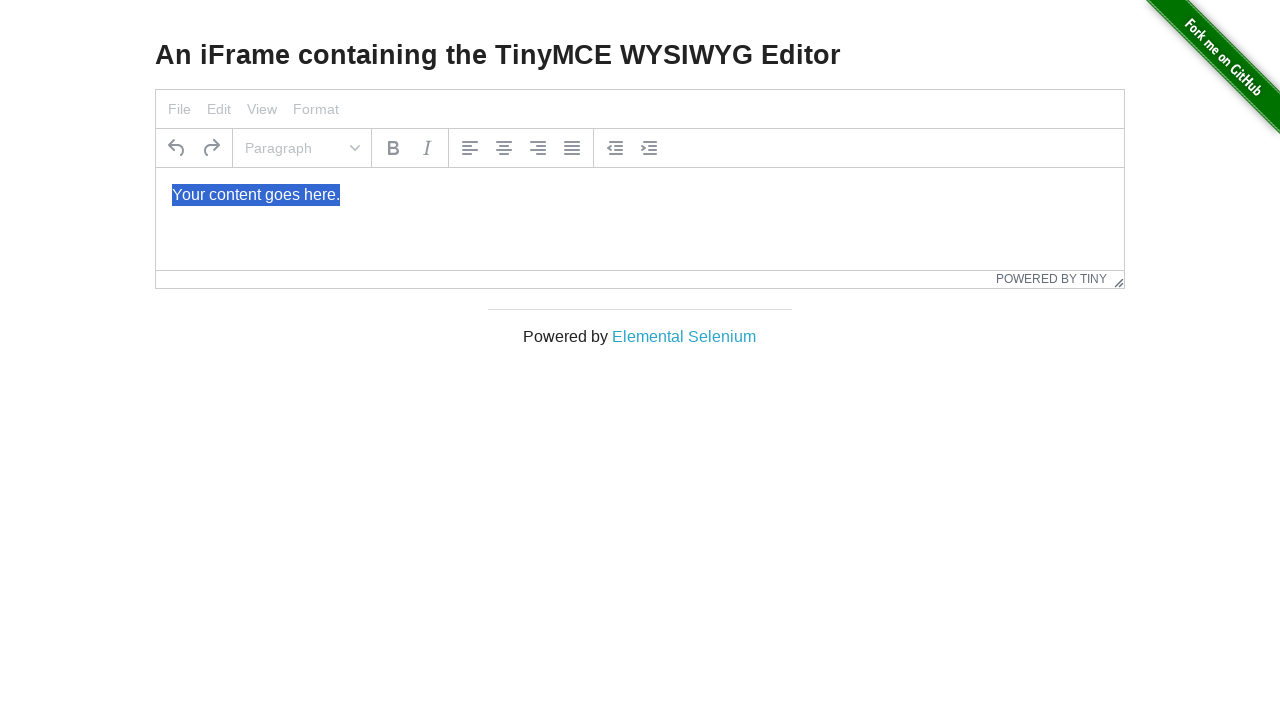

Typed 'Hello World' into the editor on #mce_0_ifr >> internal:control=enter-frame >> body
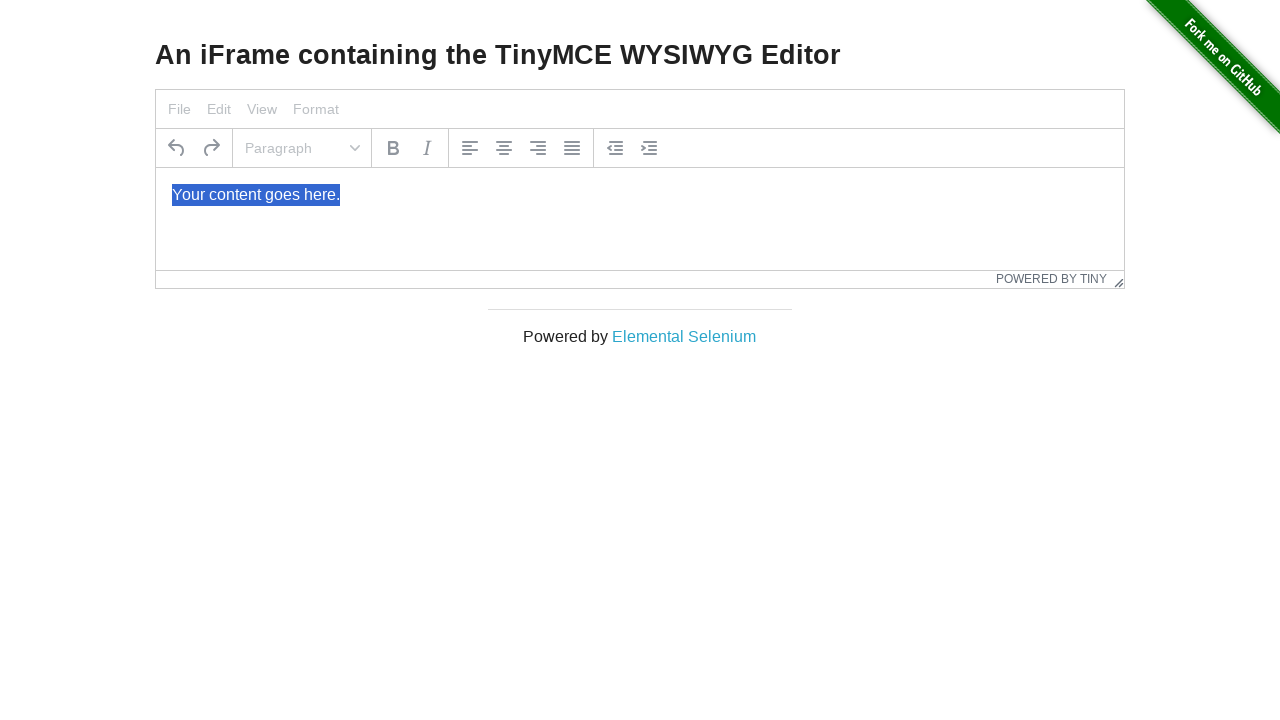

Clicked link outside the iframe at (684, 336) on .large-4 > div > a
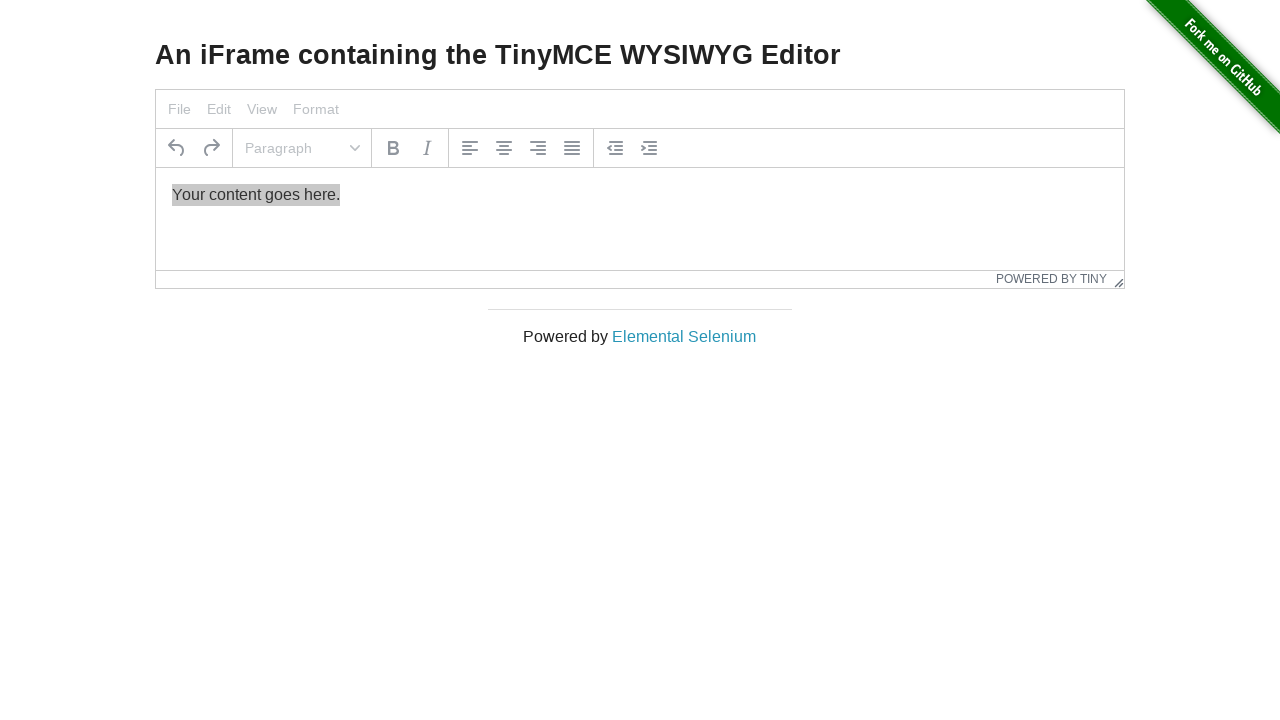

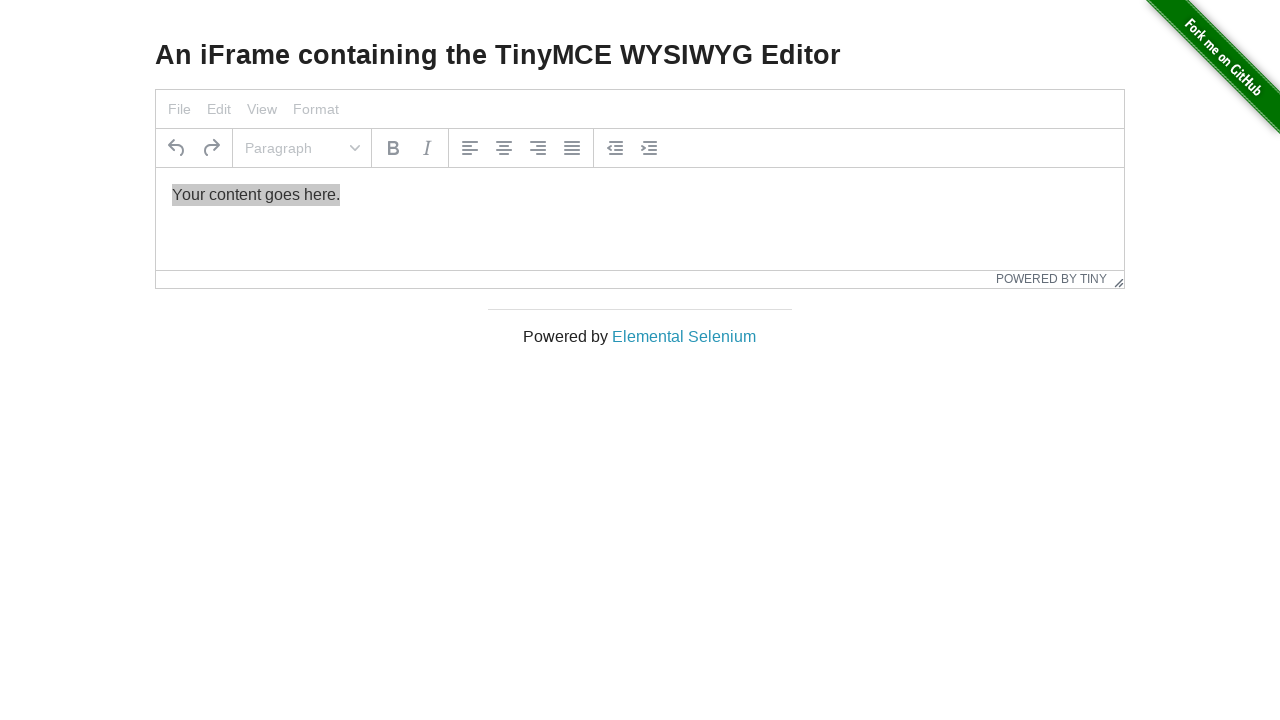